Tests JavaScript prompt alert handling by clicking the JS Prompt button, entering text into the prompt dialog, and accepting it.

Starting URL: https://the-internet.herokuapp.com/javascript_alerts

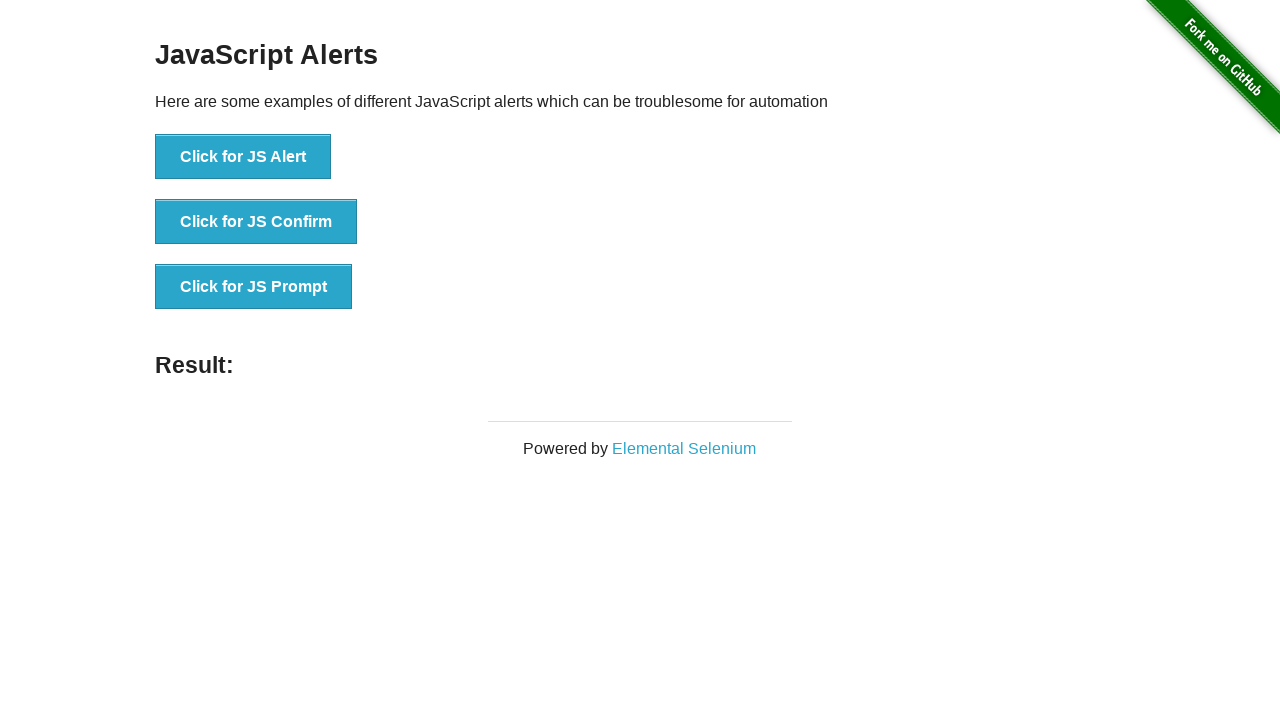

Set up dialog handler to accept prompt with text 'Marcus'
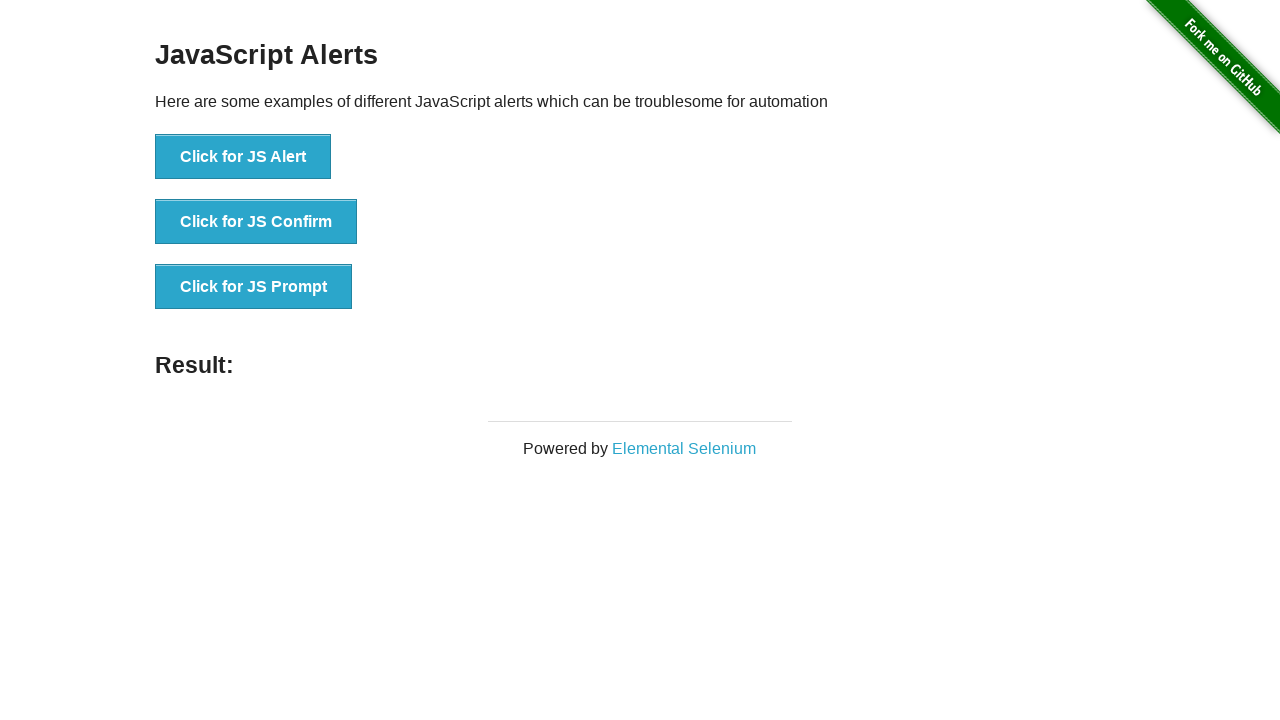

Clicked the 'Click for JS Prompt' button to trigger prompt dialog at (254, 287) on xpath=//button[normalize-space()='Click for JS Prompt']
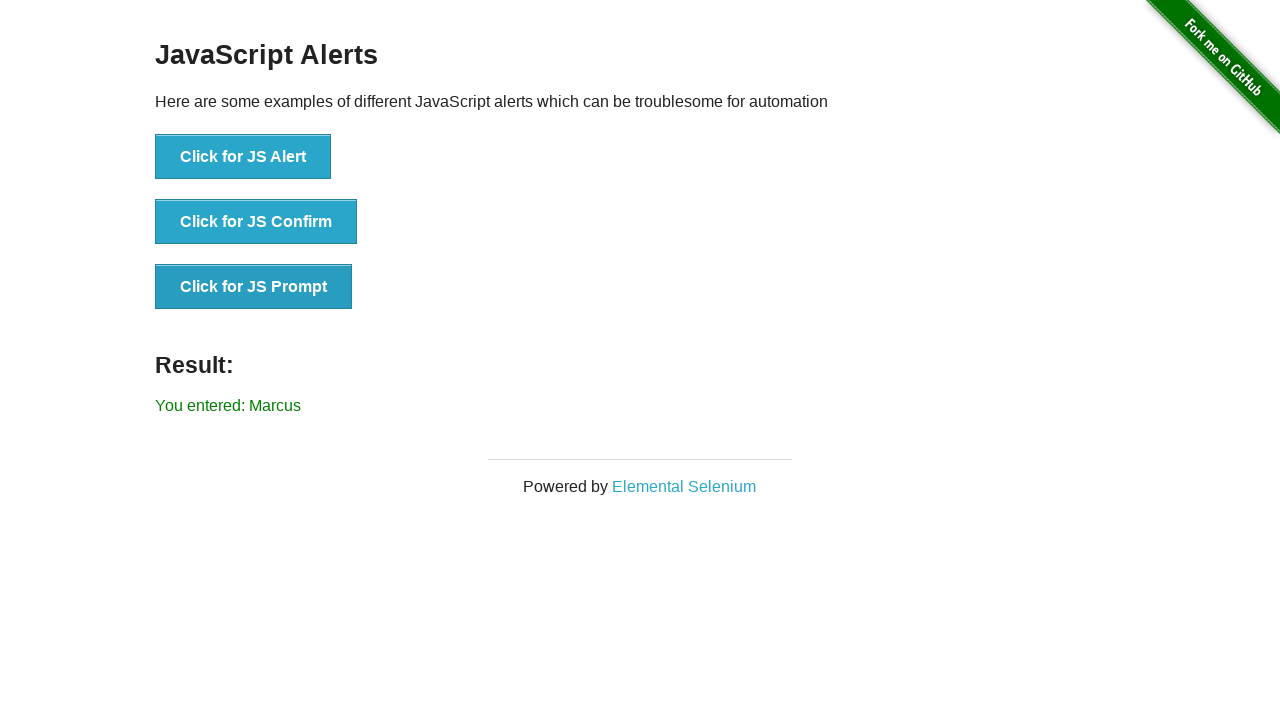

Result element displayed confirming prompt was accepted with entered text
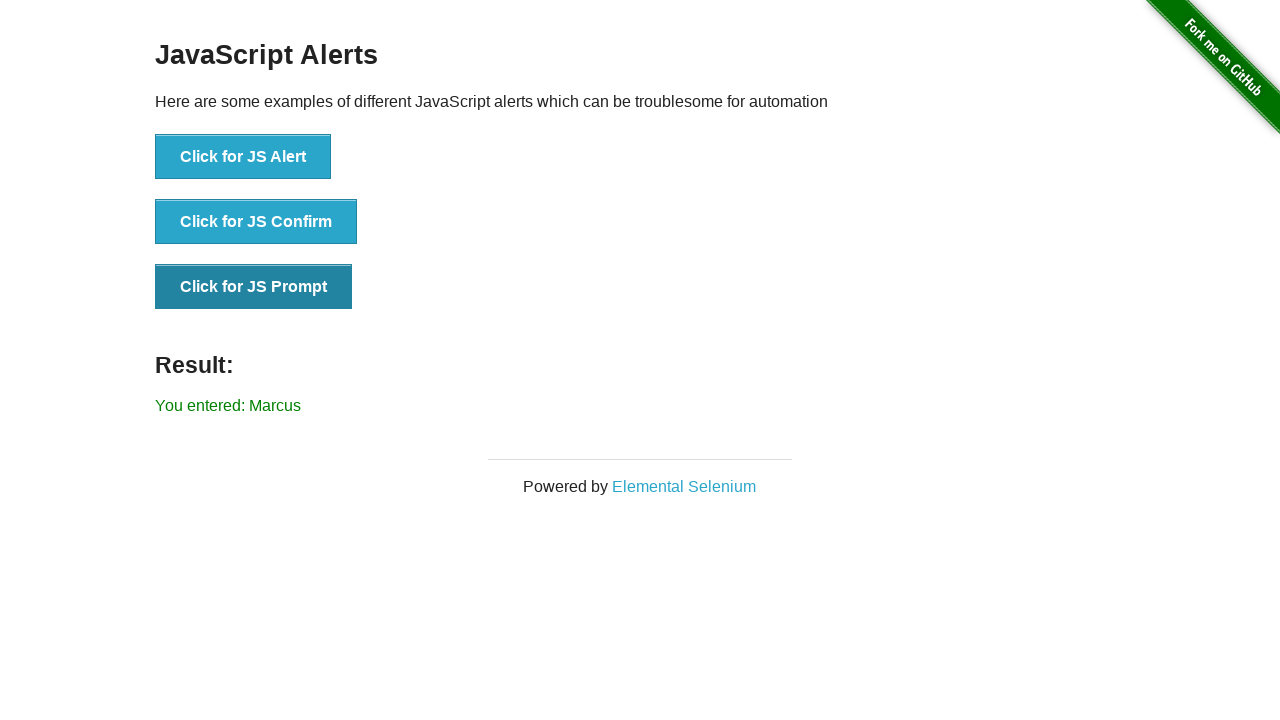

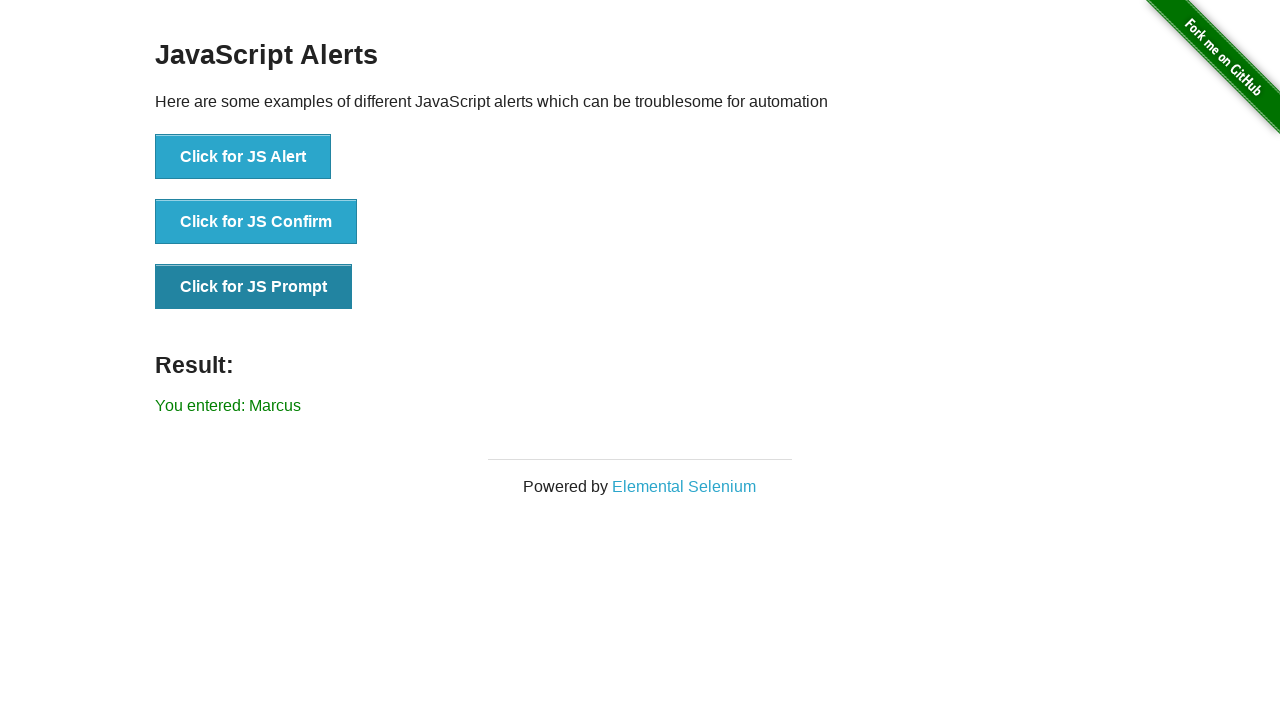